Tests that clicking Clear completed removes all completed items from the list.

Starting URL: https://demo.playwright.dev/todomvc

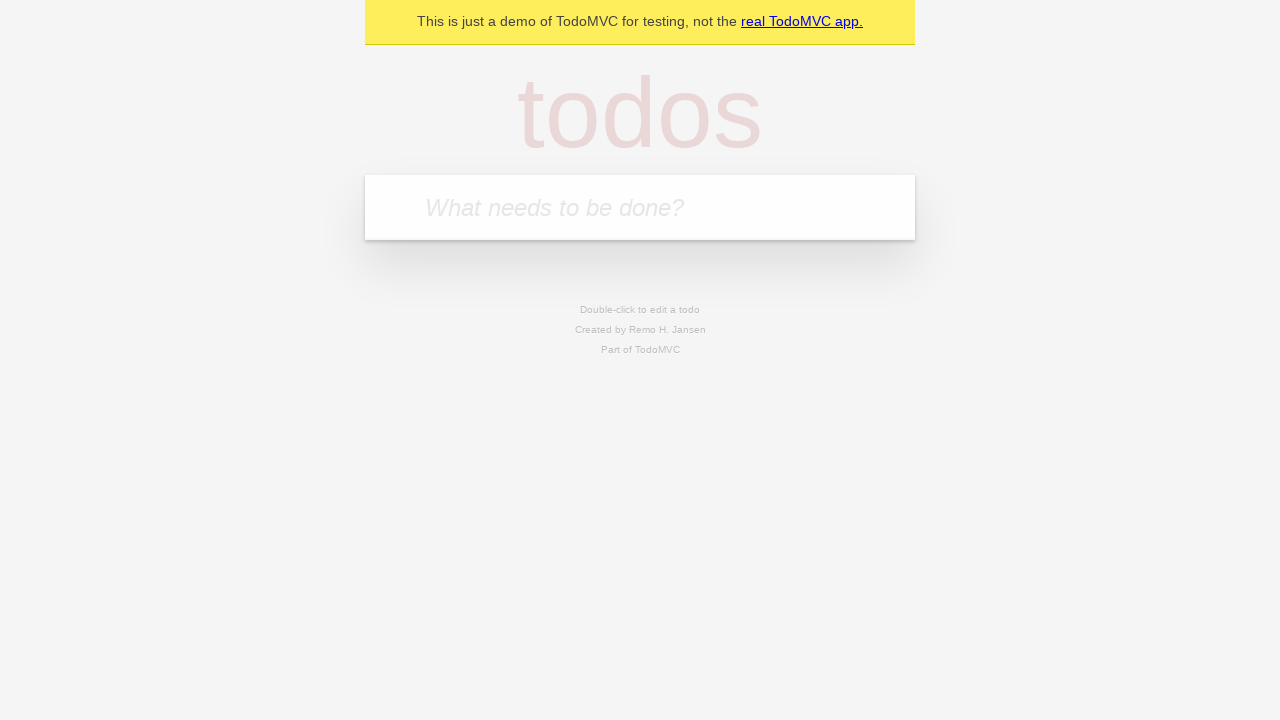

Filled todo input with 'buy some cheese' on internal:attr=[placeholder="What needs to be done?"i]
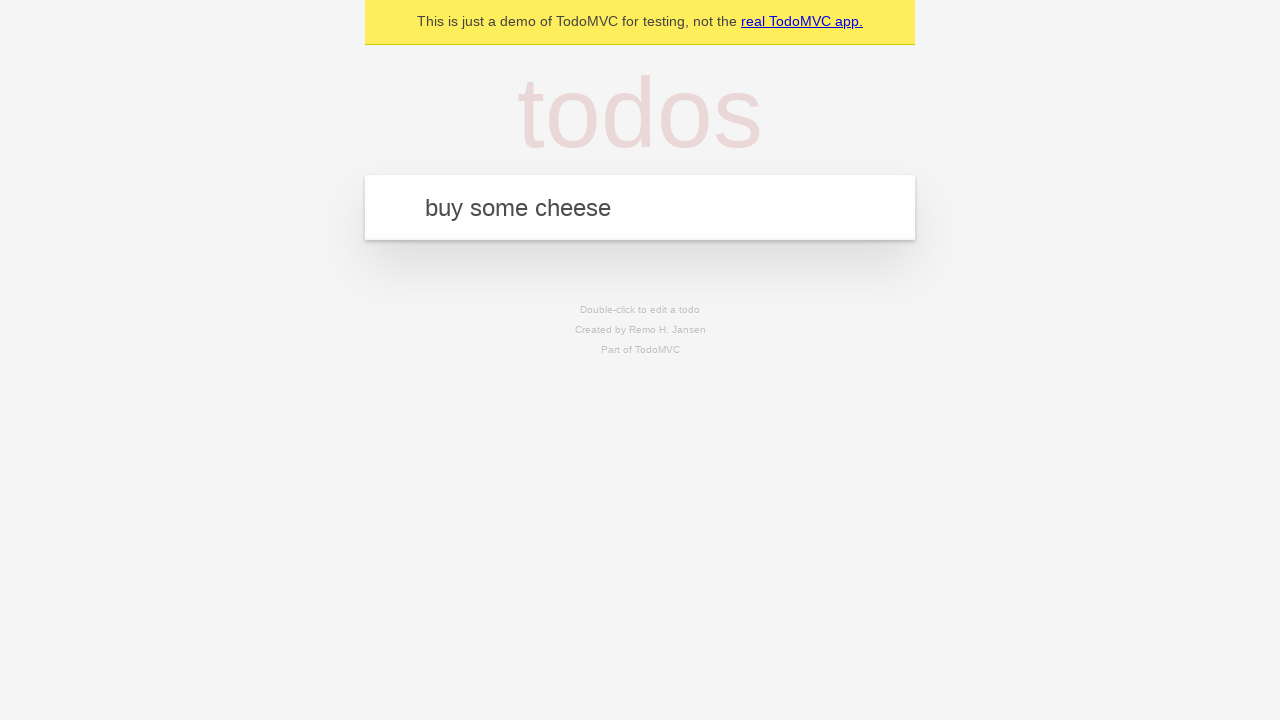

Pressed Enter to add first todo item on internal:attr=[placeholder="What needs to be done?"i]
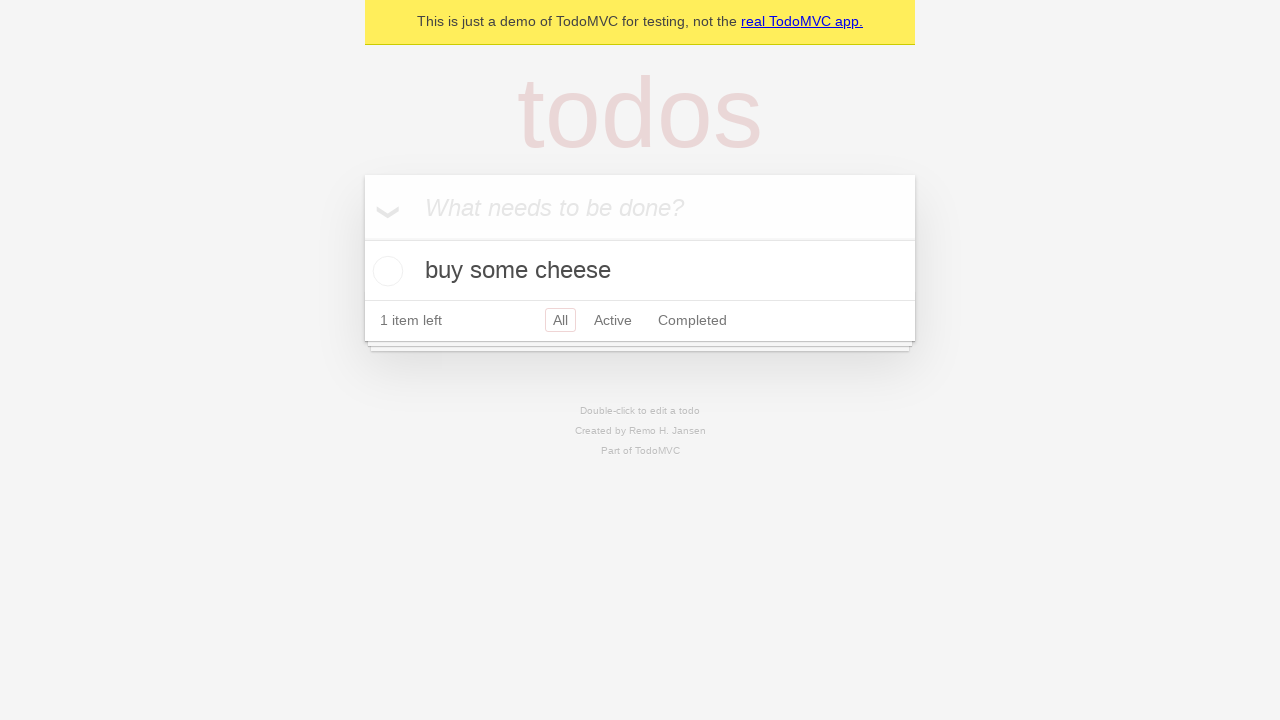

Filled todo input with 'feed the cat' on internal:attr=[placeholder="What needs to be done?"i]
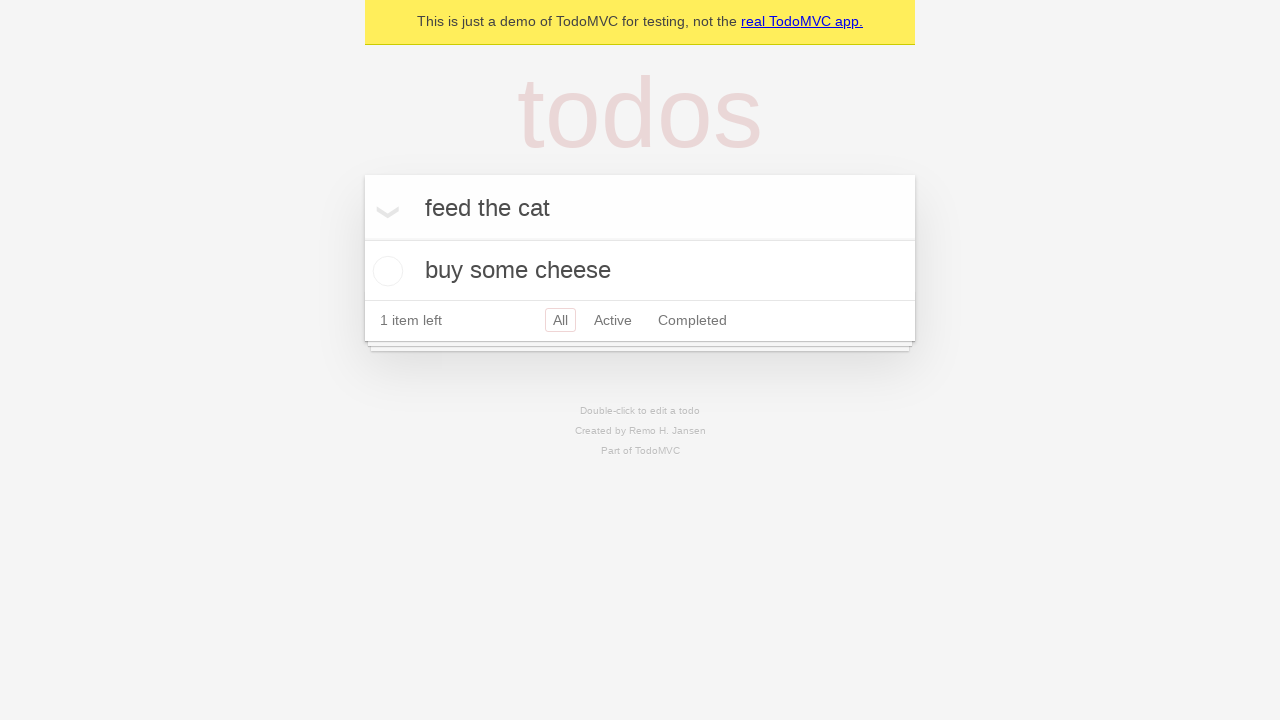

Pressed Enter to add second todo item on internal:attr=[placeholder="What needs to be done?"i]
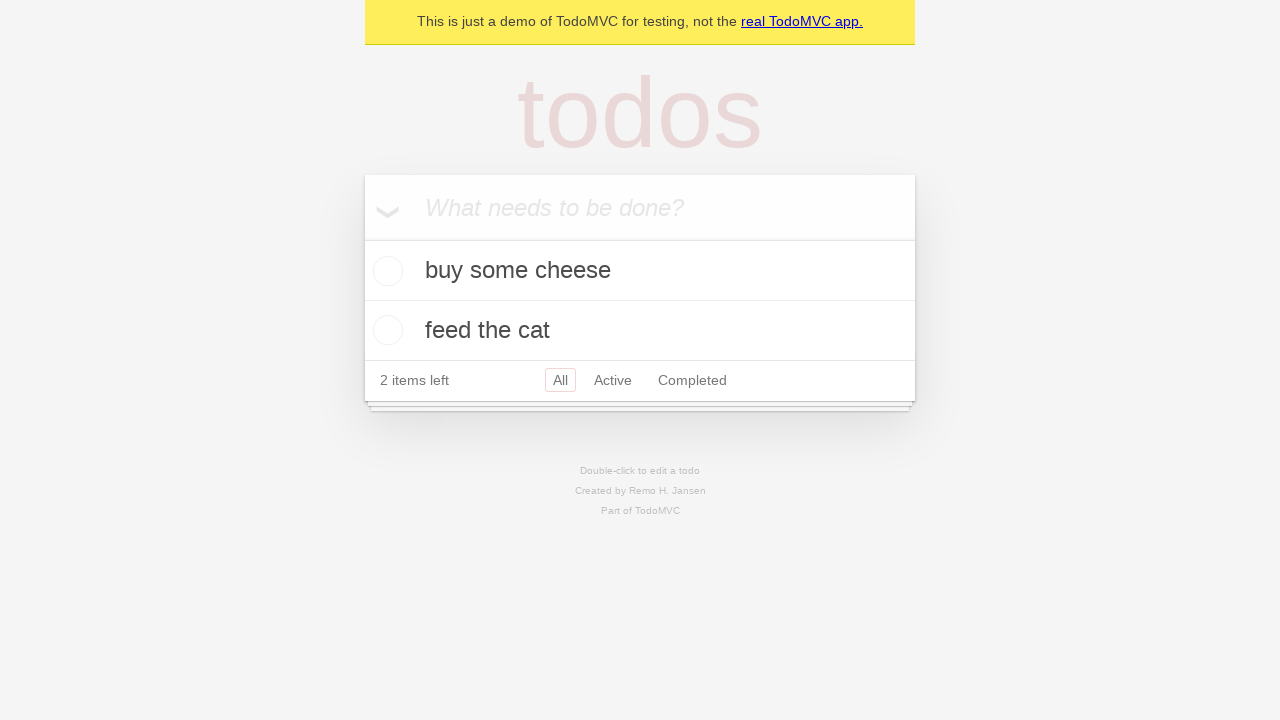

Filled todo input with 'book a doctors appointment' on internal:attr=[placeholder="What needs to be done?"i]
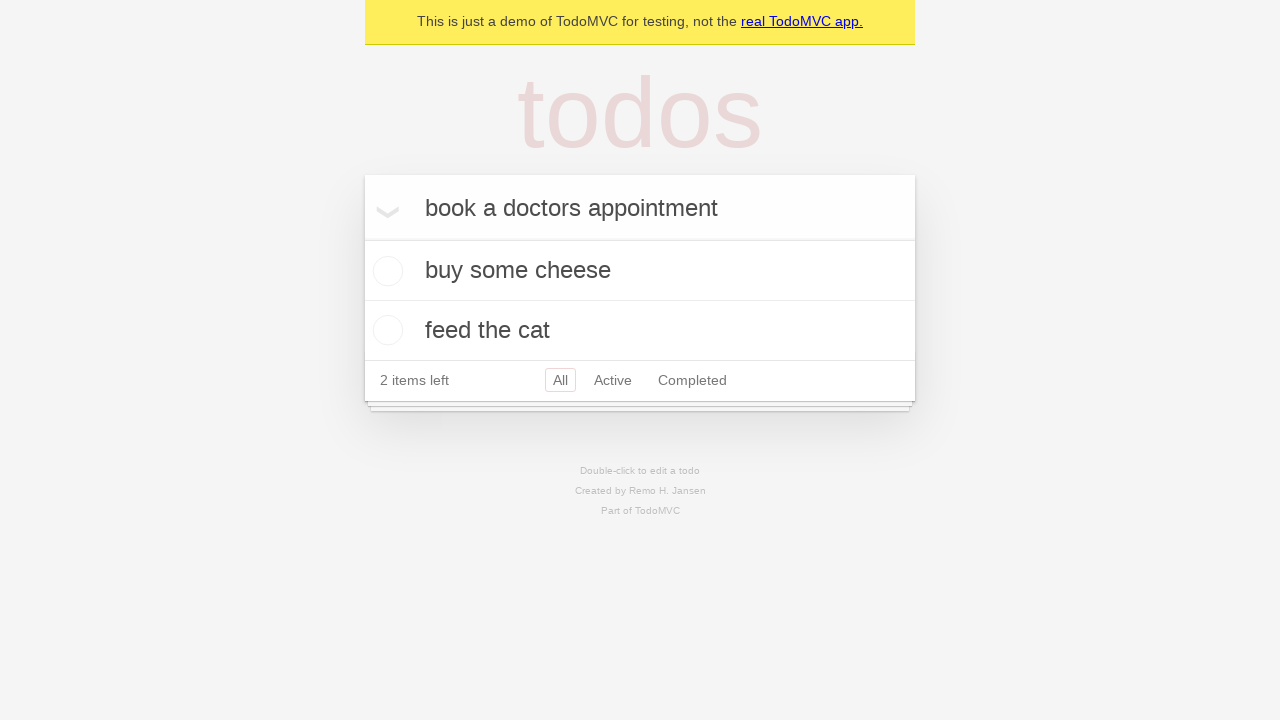

Pressed Enter to add third todo item on internal:attr=[placeholder="What needs to be done?"i]
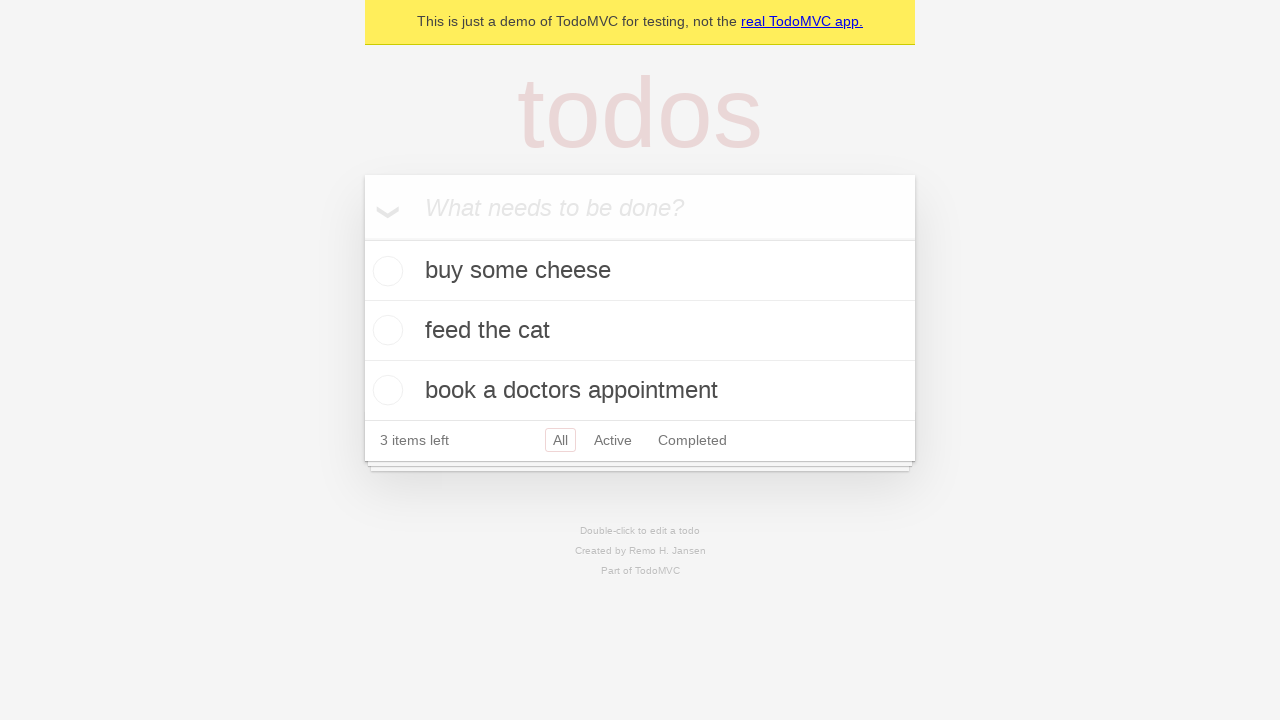

Checked the second todo item checkbox at (385, 330) on internal:testid=[data-testid="todo-item"s] >> nth=1 >> internal:role=checkbox
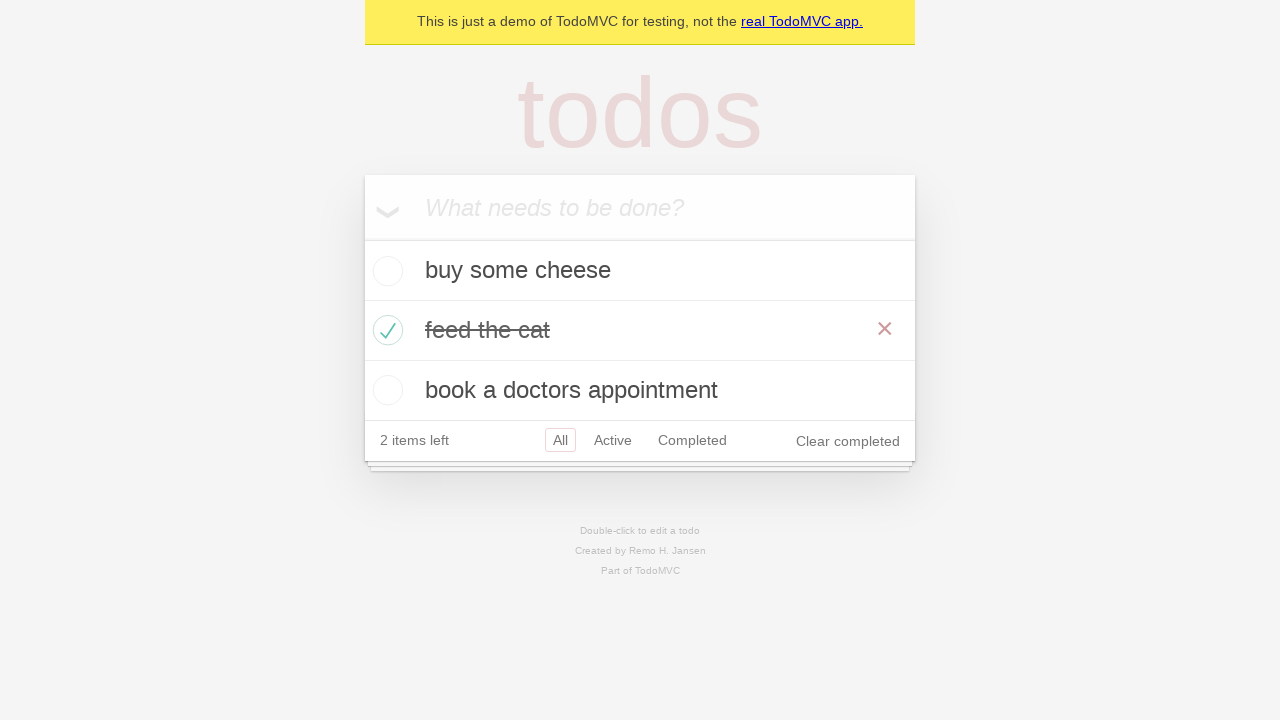

Clicked 'Clear completed' button to remove completed items at (848, 441) on internal:role=button[name="Clear completed"i]
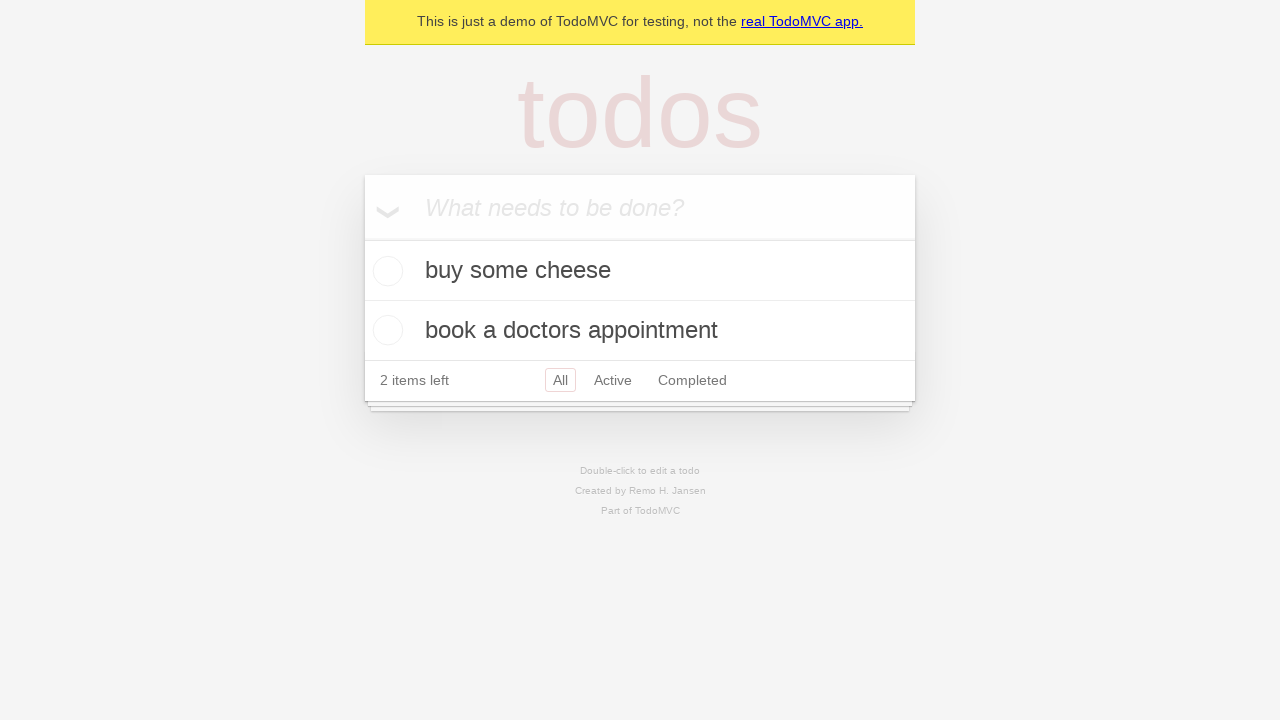

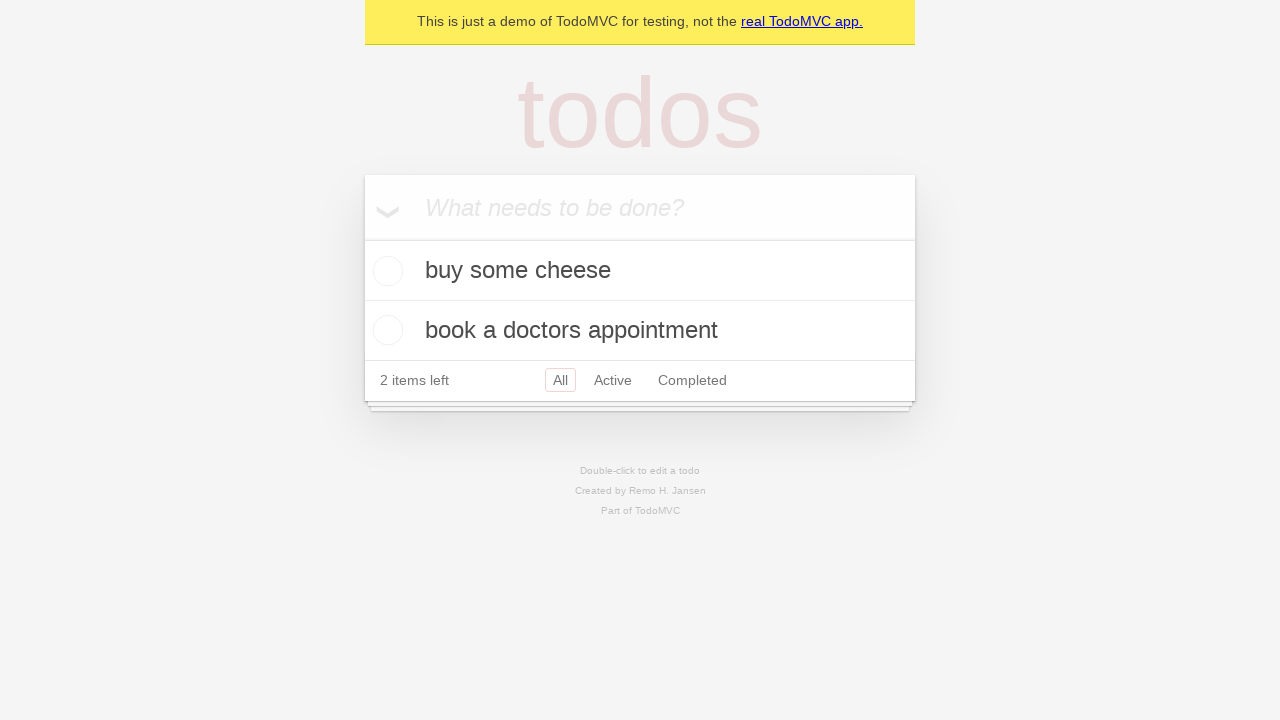